Demonstrates explicit wait handling by clicking on a user icon and then waiting for and clicking a Login link on a demo website

Starting URL: https://janbaskdemo.com/

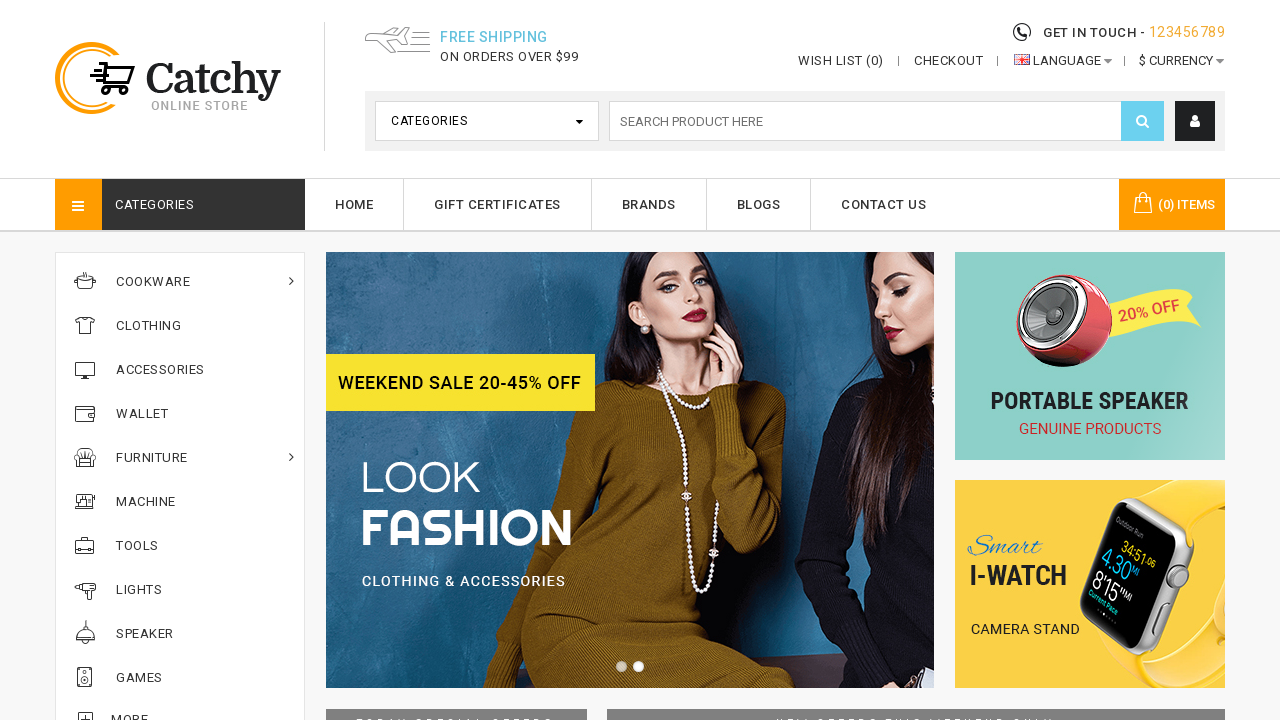

Navigated to https://janbaskdemo.com/
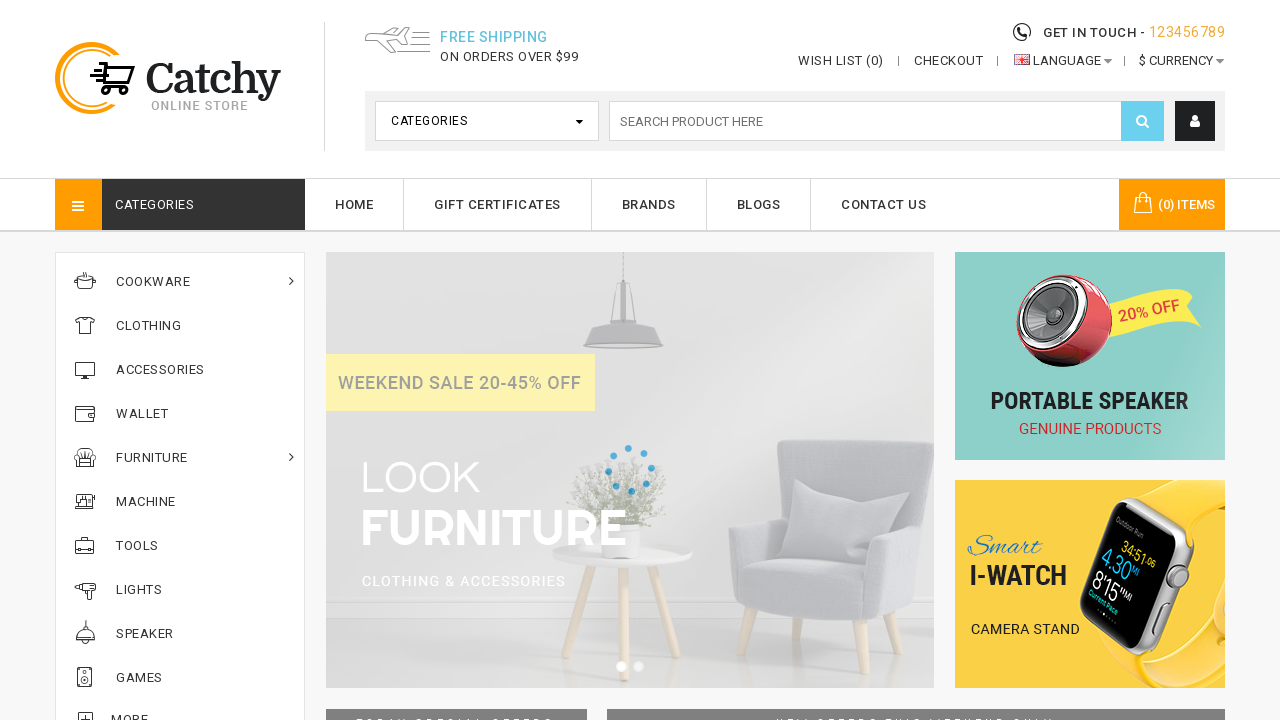

Clicked on user icon at (1195, 121) on xpath=//i[@class='fa fa-user']
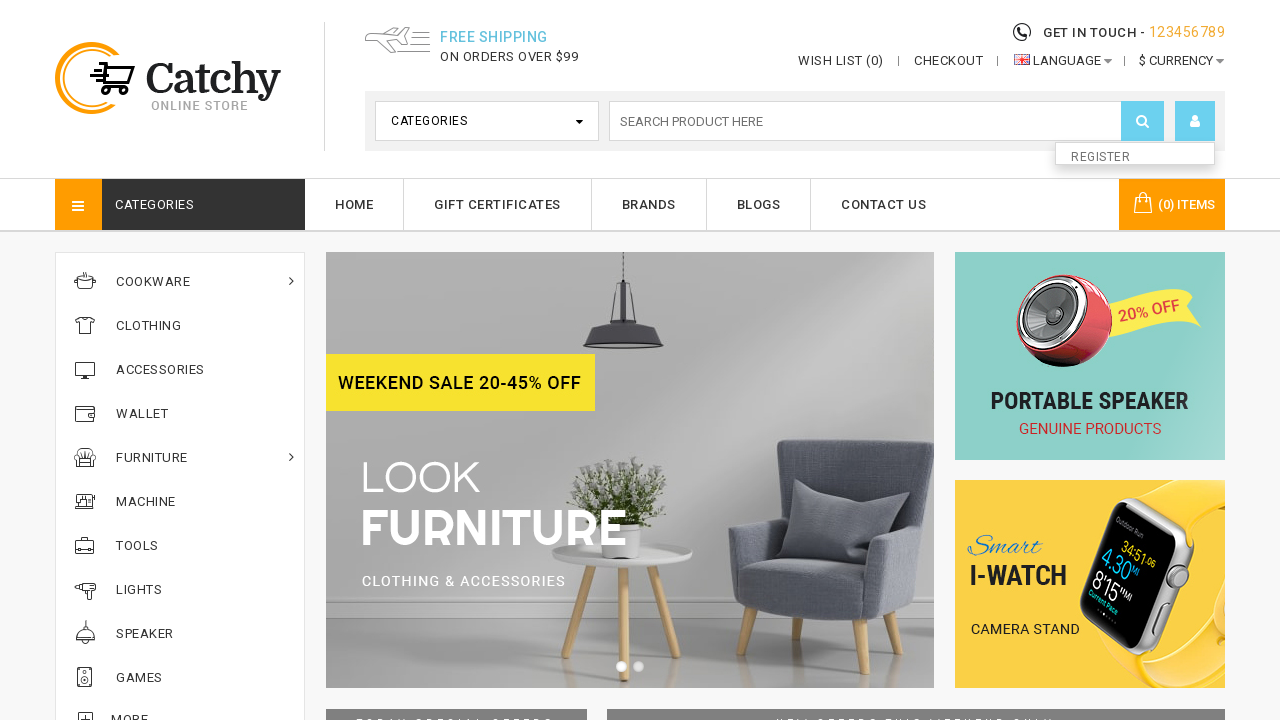

Login link became visible
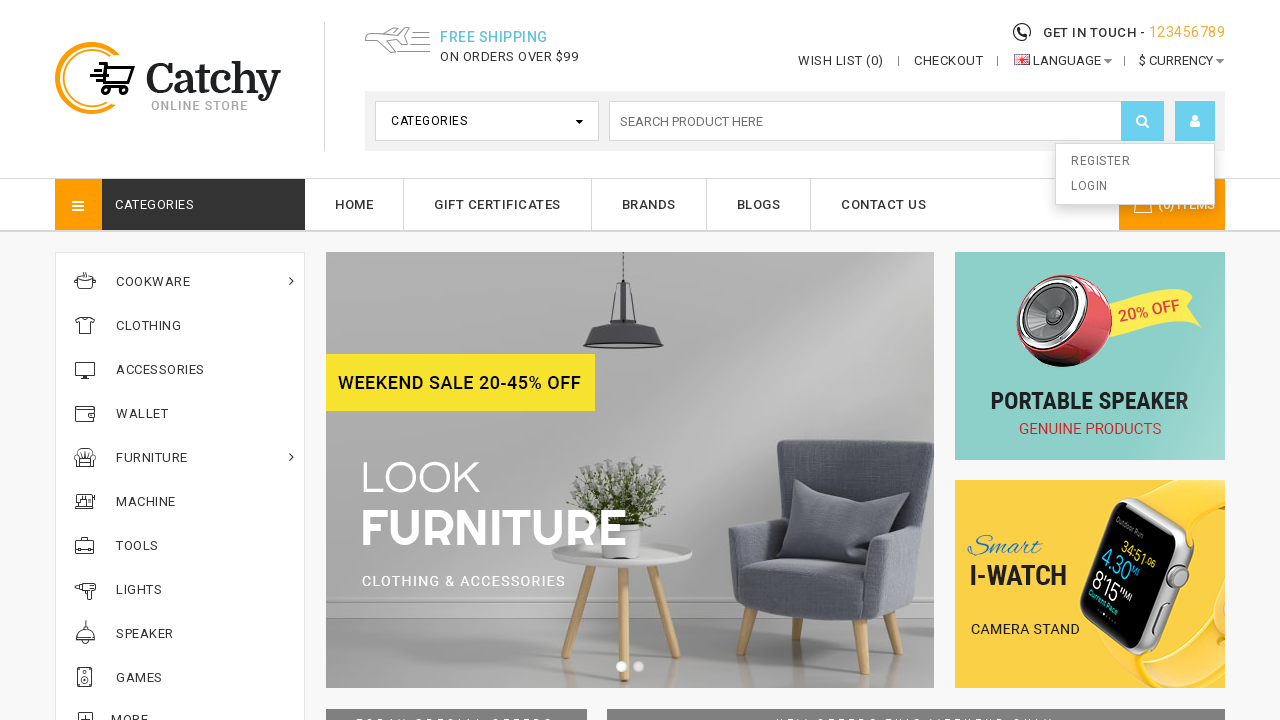

Clicked on Login link at (1135, 187) on xpath=//a[text()='Login']
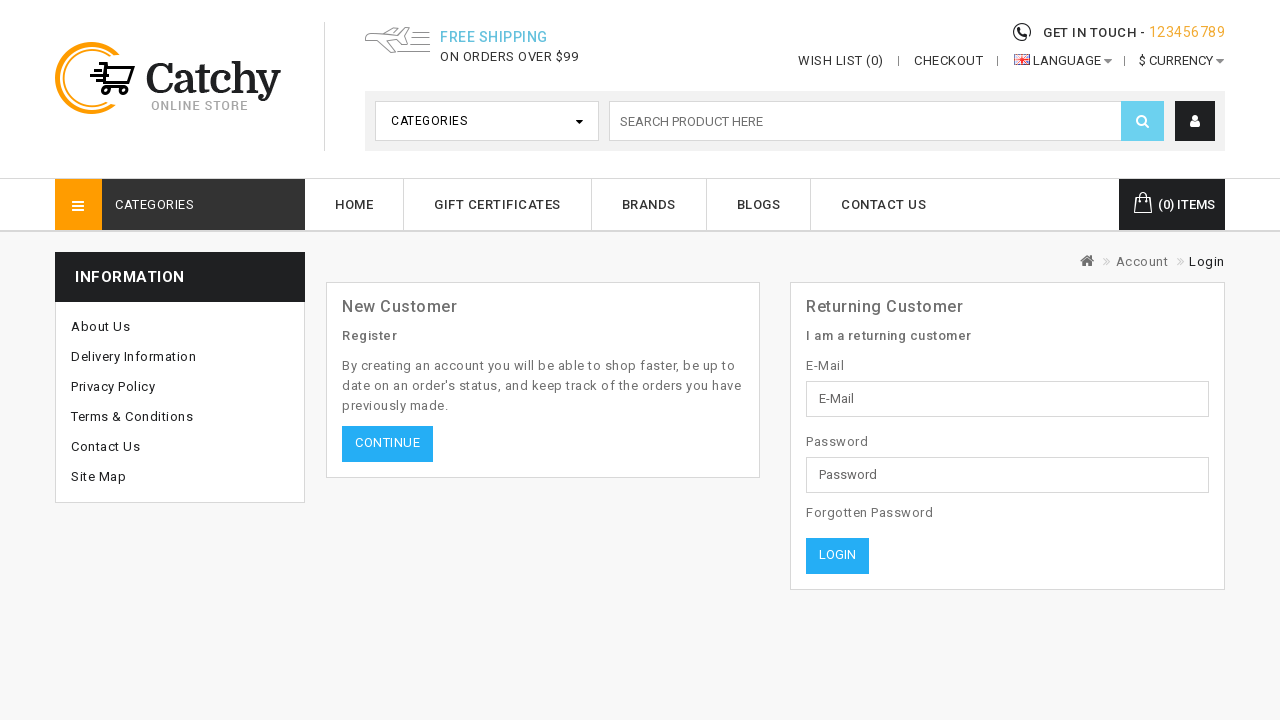

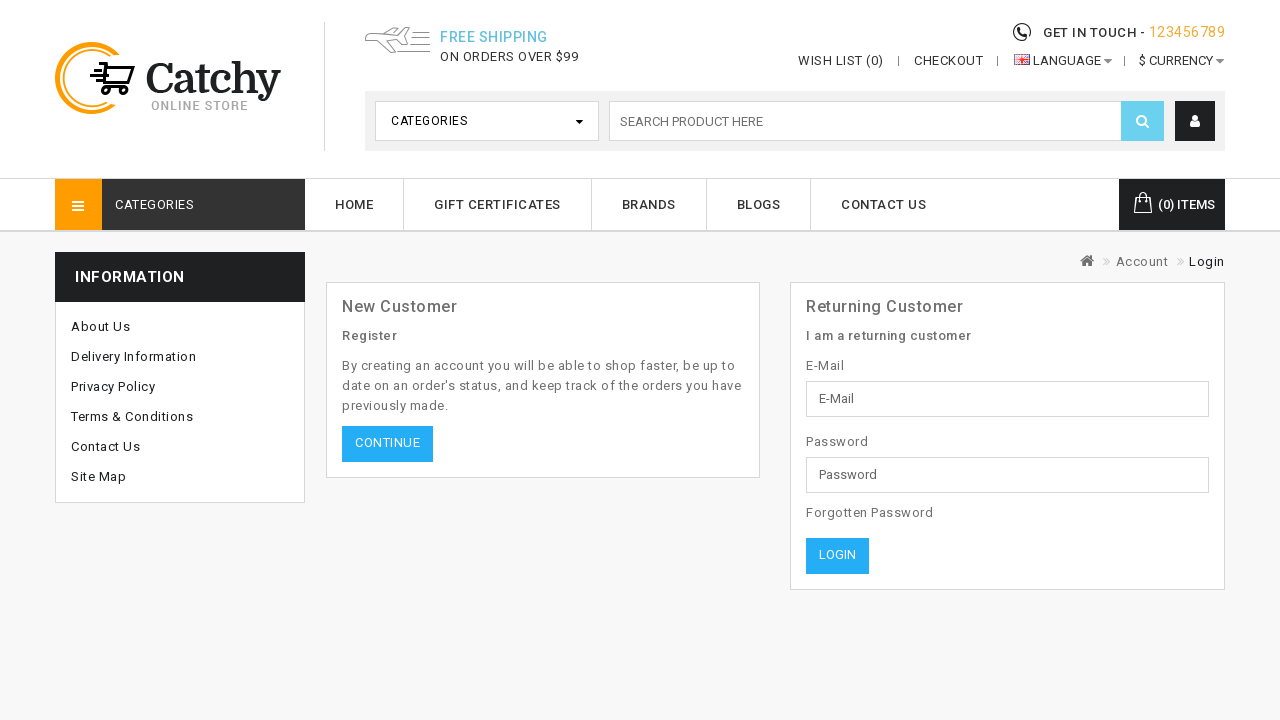